Tests radio button selection by clicking the 'Yes' radio button option

Starting URL: https://demoqa.com/radio-button

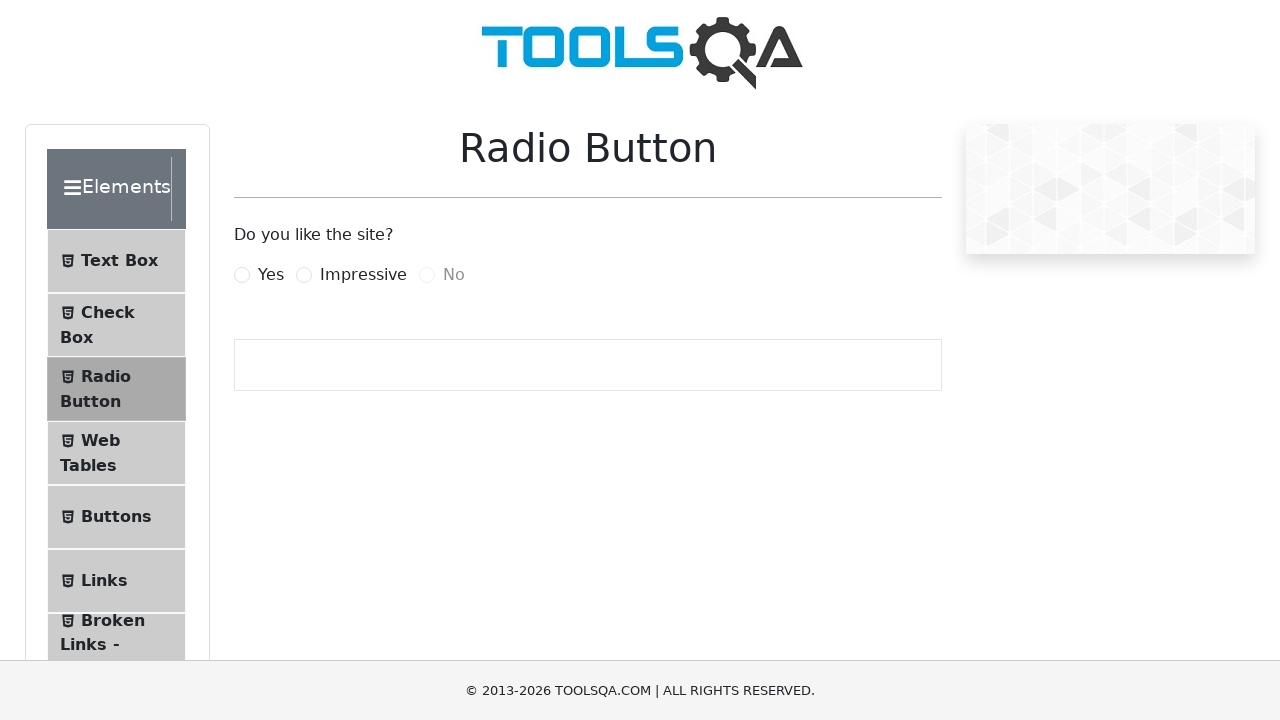

Clicked on the 'Yes' radio button label at (271, 275) on label[for='yesRadio']
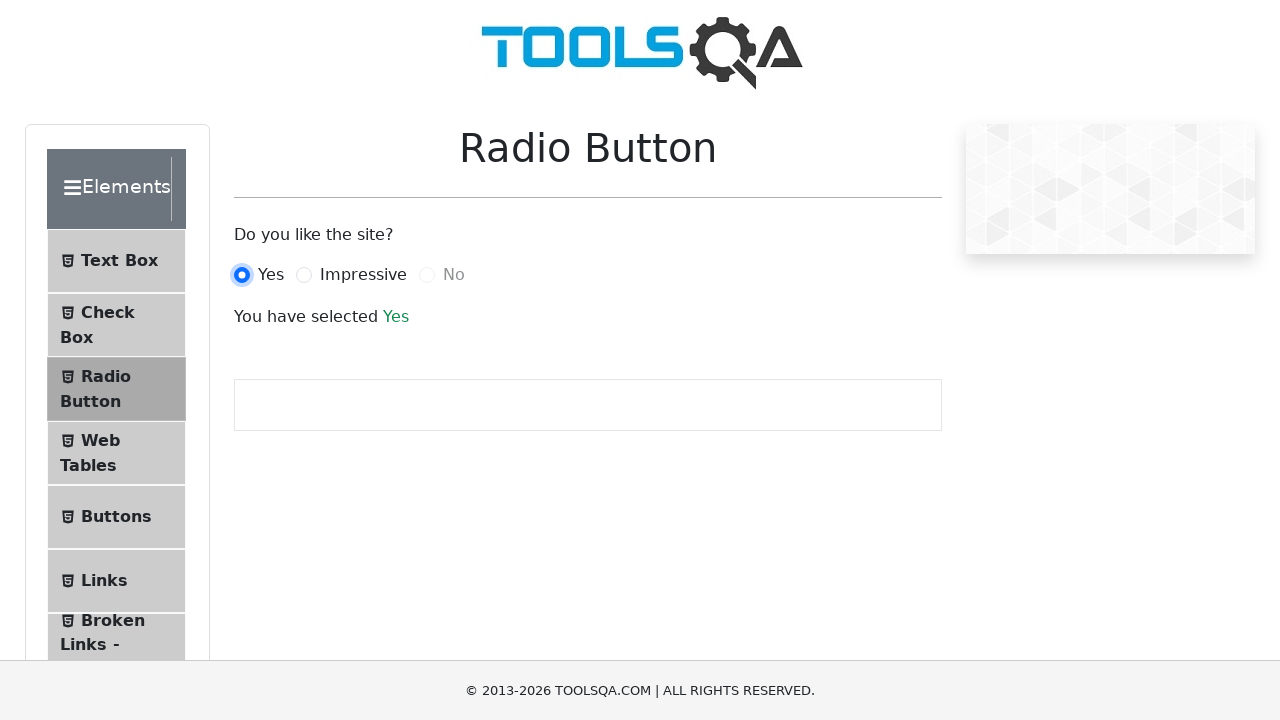

Located the 'Yes' radio button element
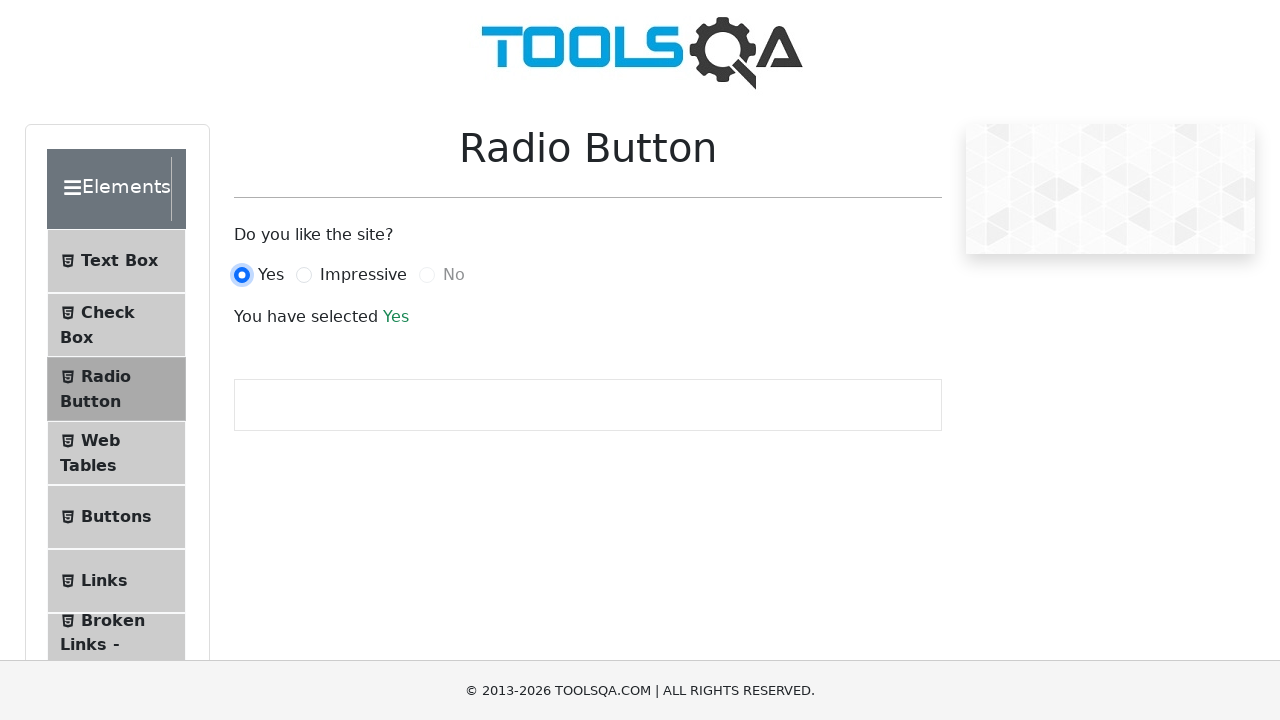

Verified that the 'Yes' radio button is selected
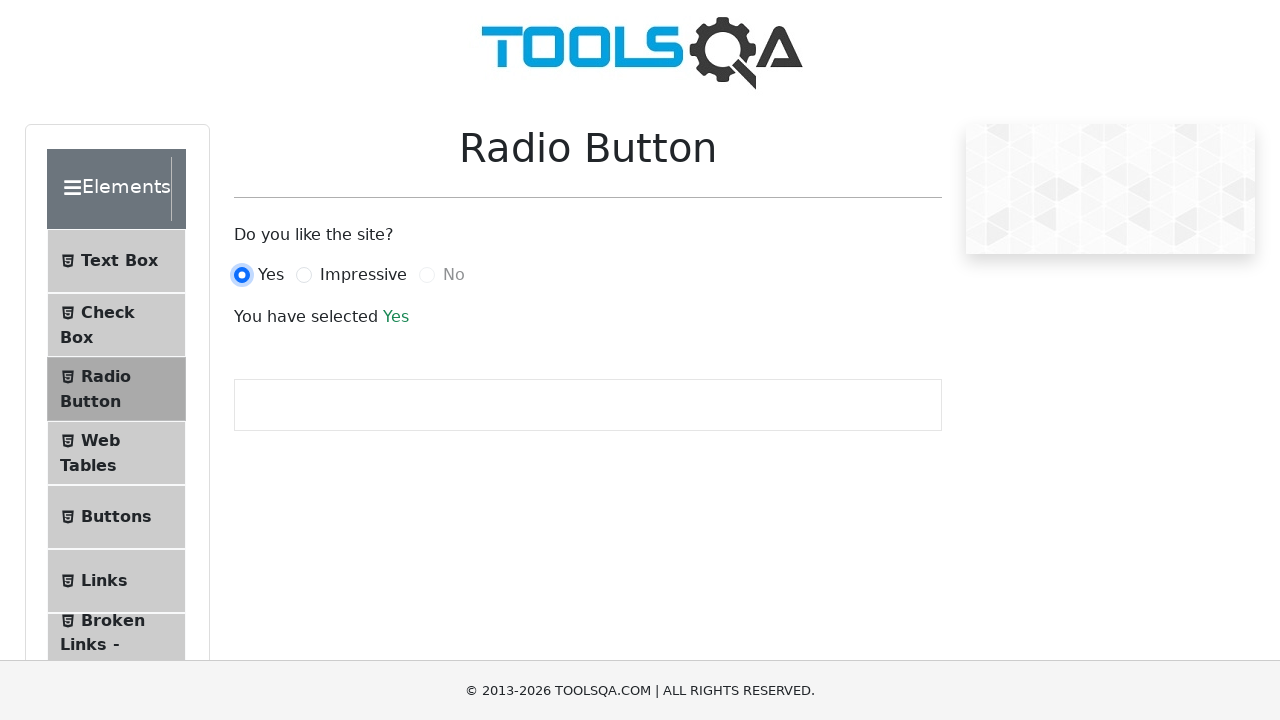

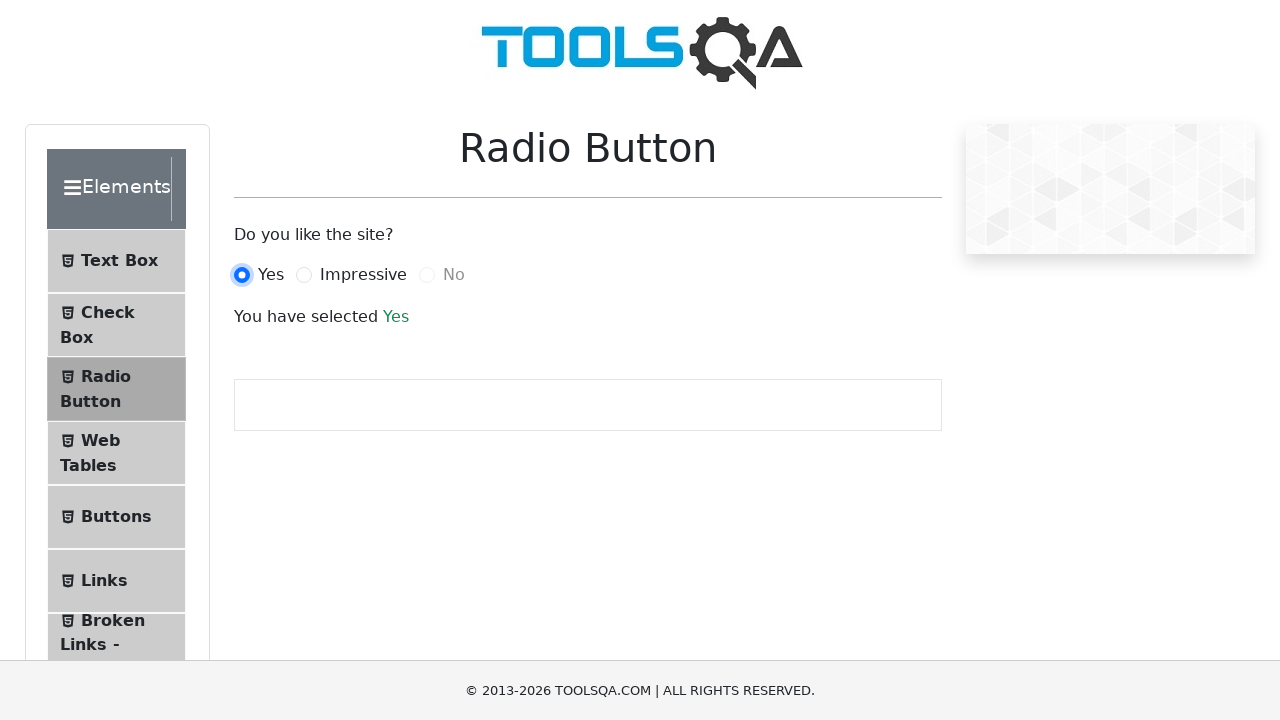